Tests checkbox functionality by verifying initial unchecked state, clicking to select it, and verifying it becomes checked

Starting URL: https://rahulshettyacademy.com/dropdownsPractise/

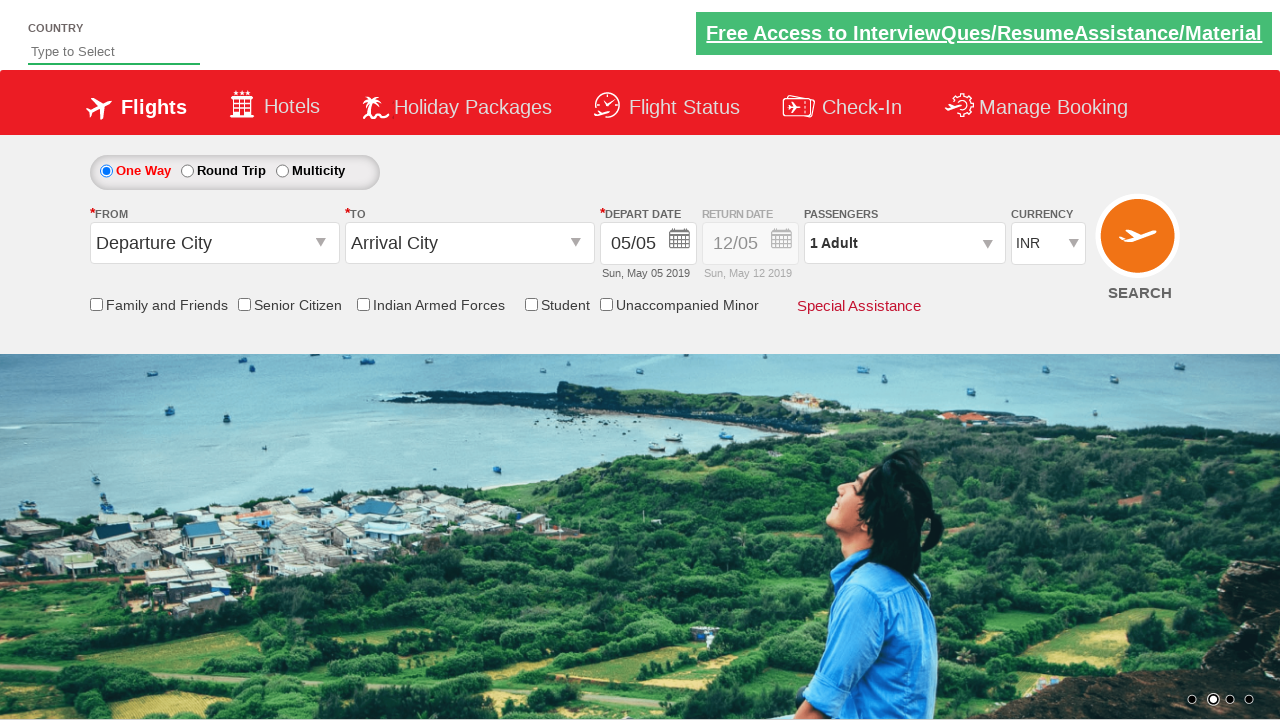

Verified checkbox is initially unchecked
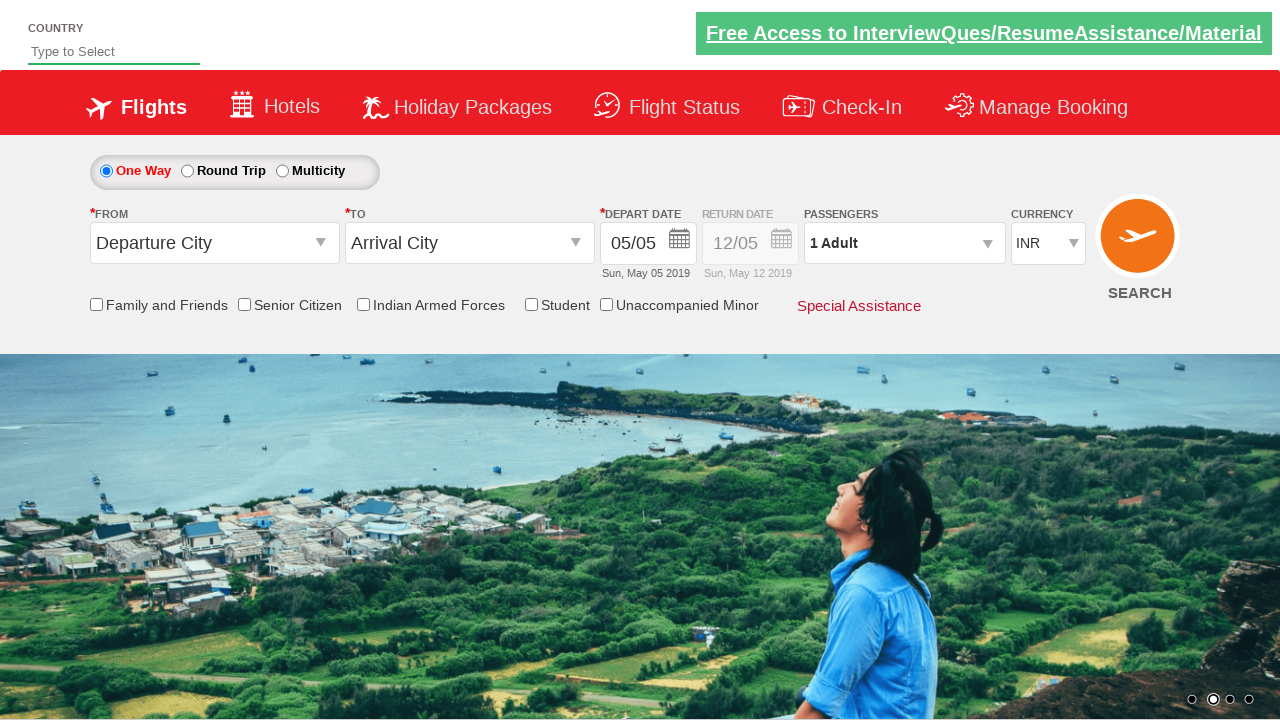

Clicked checkbox to select it at (96, 304) on input[id*='friendsandfamily']
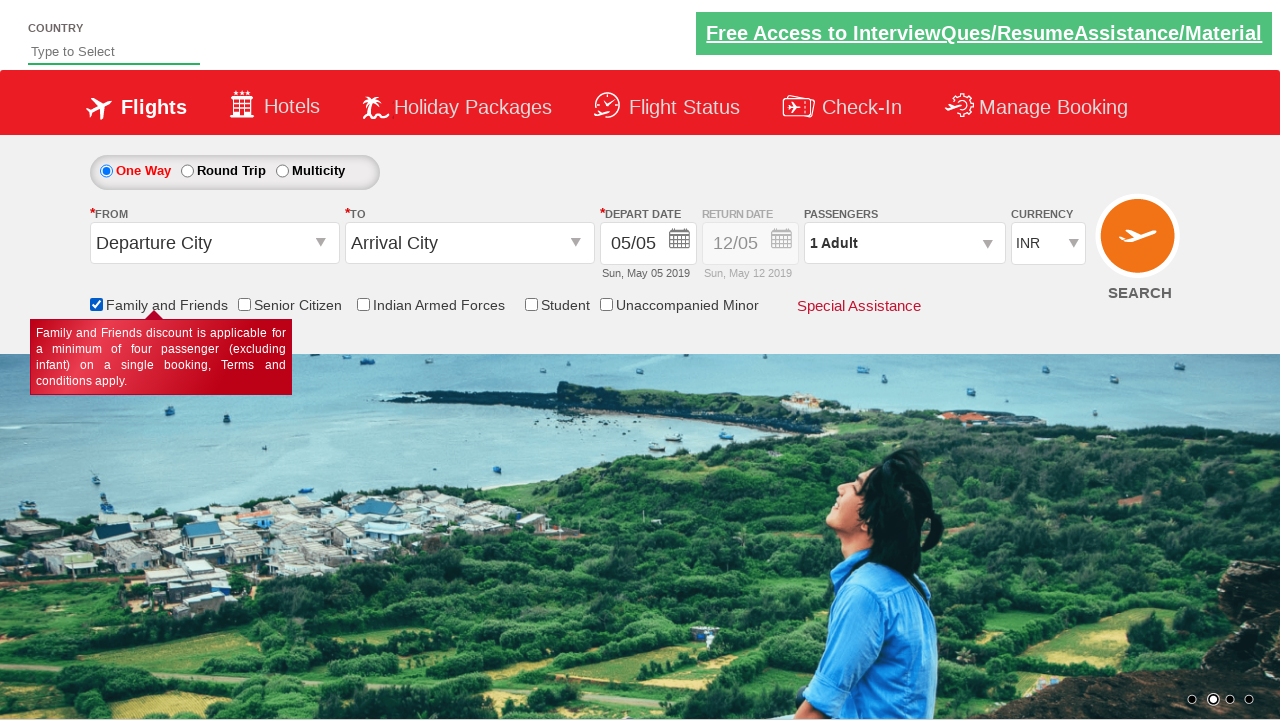

Verified checkbox is now checked
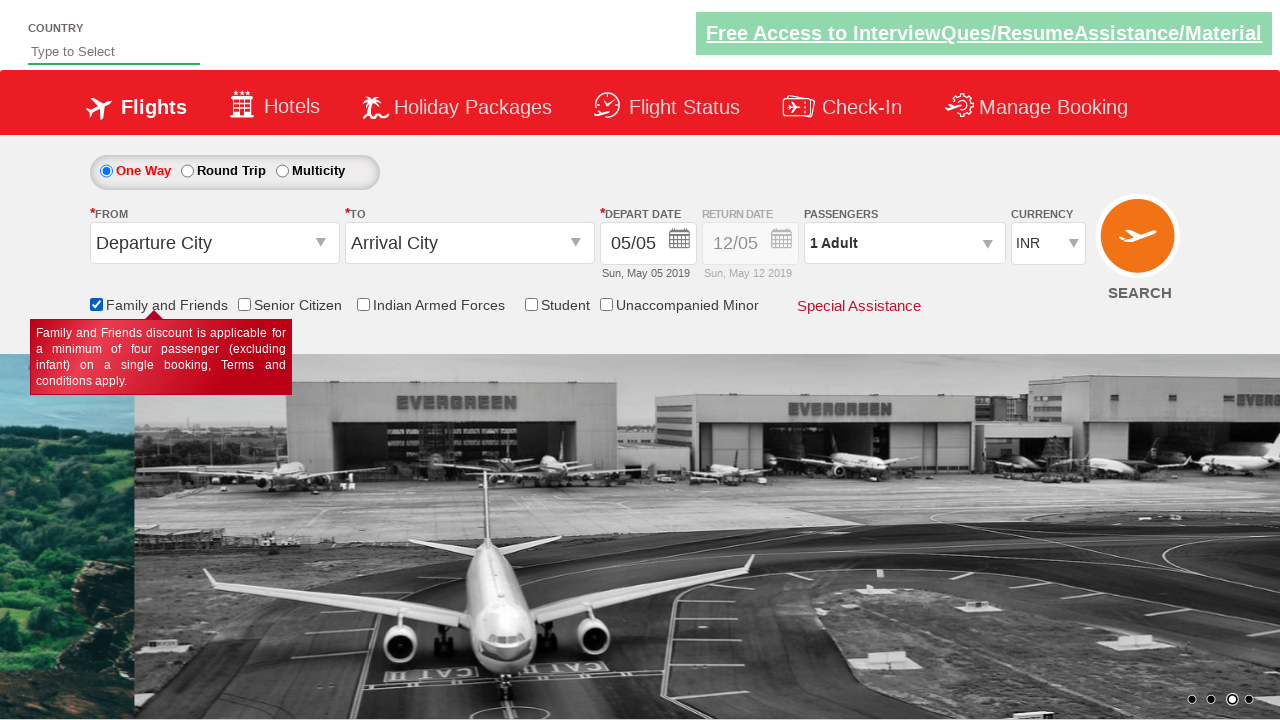

Counted total checkboxes on page: 6
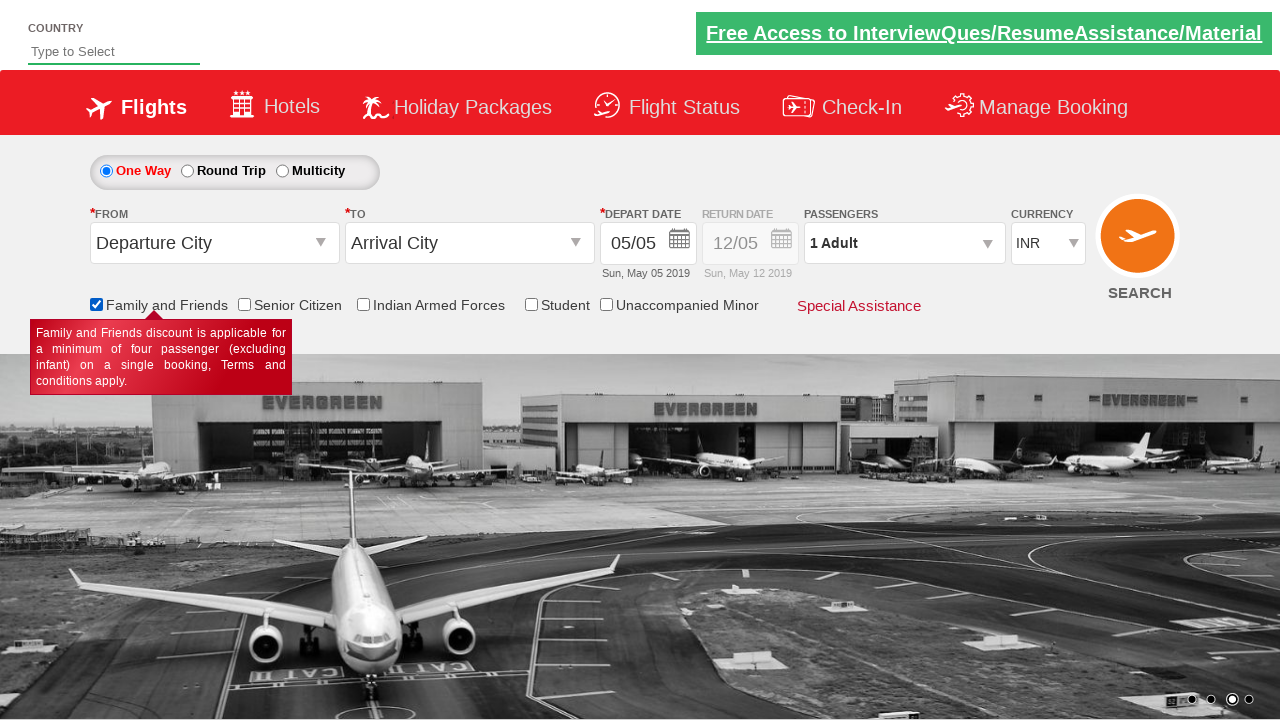

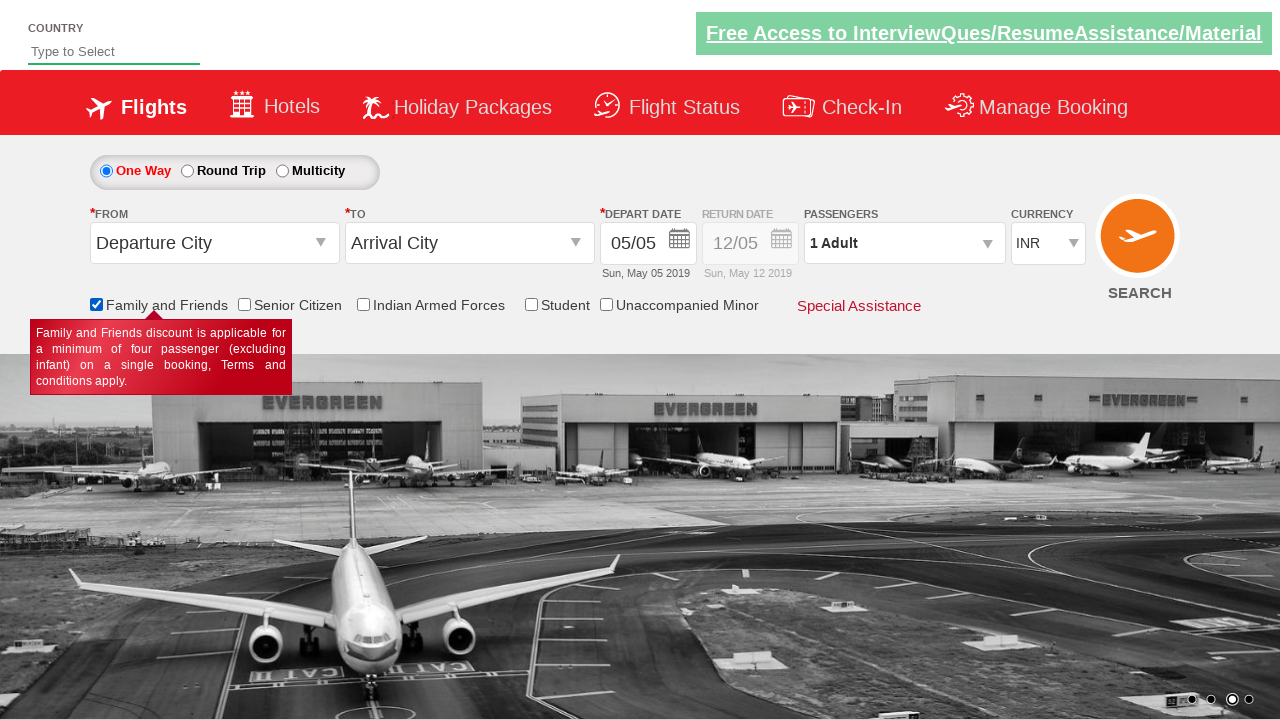